Tests cookie management functionality by reading, adding, and deleting cookies, then refreshing the cookie display

Starting URL: https://bonigarcia.dev/selenium-webdriver-java/cookies.html

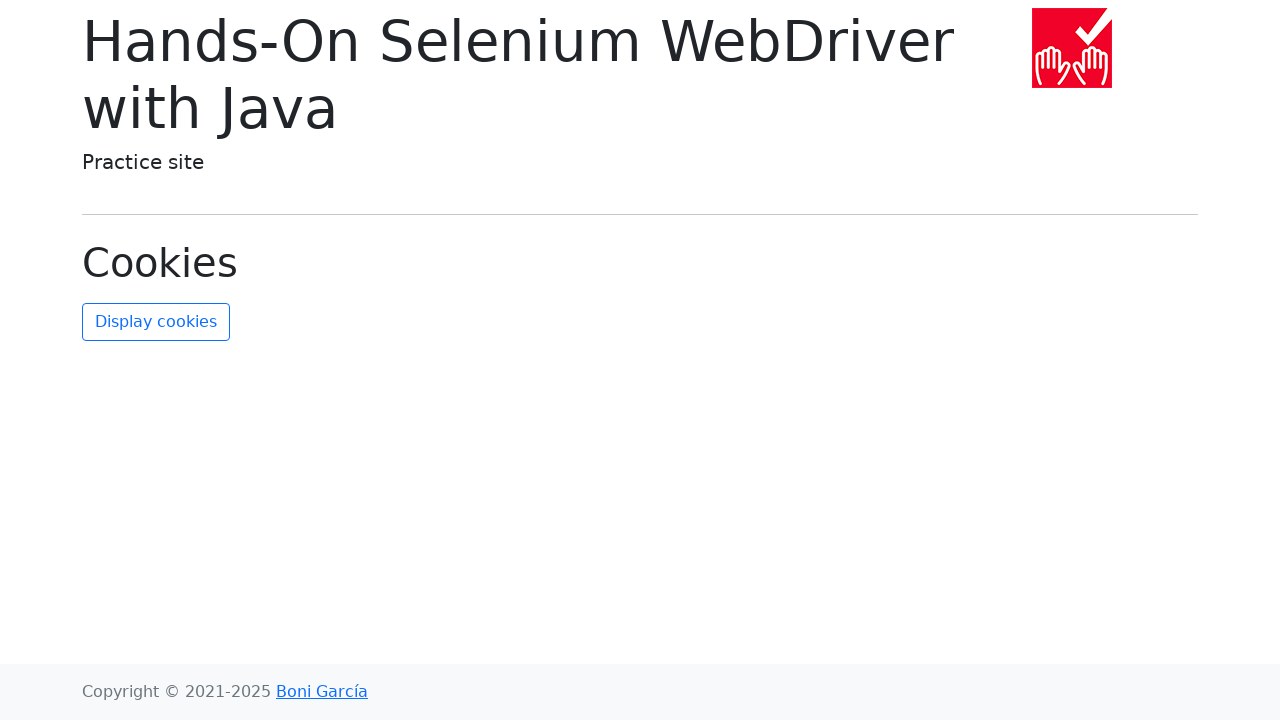

Clicked refresh cookies button to display initial cookies at (156, 322) on #refresh-cookies
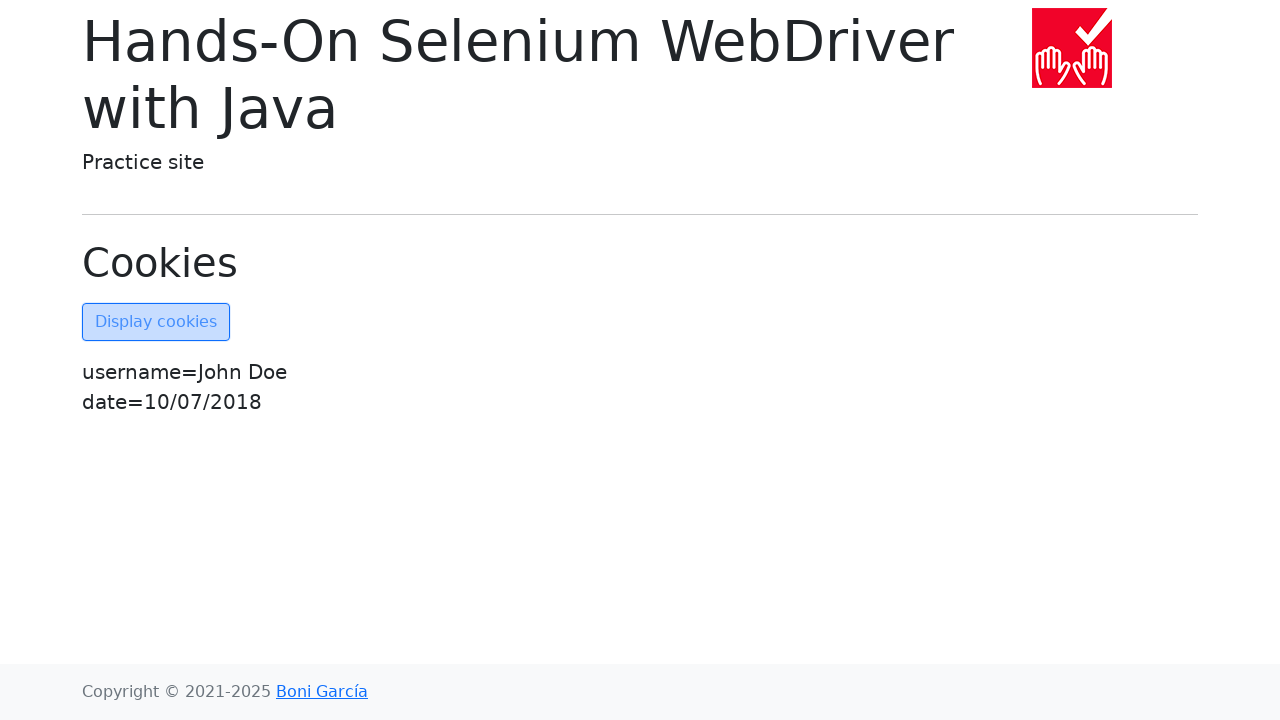

Added new cookie 'my_username' with value 'Amaly'
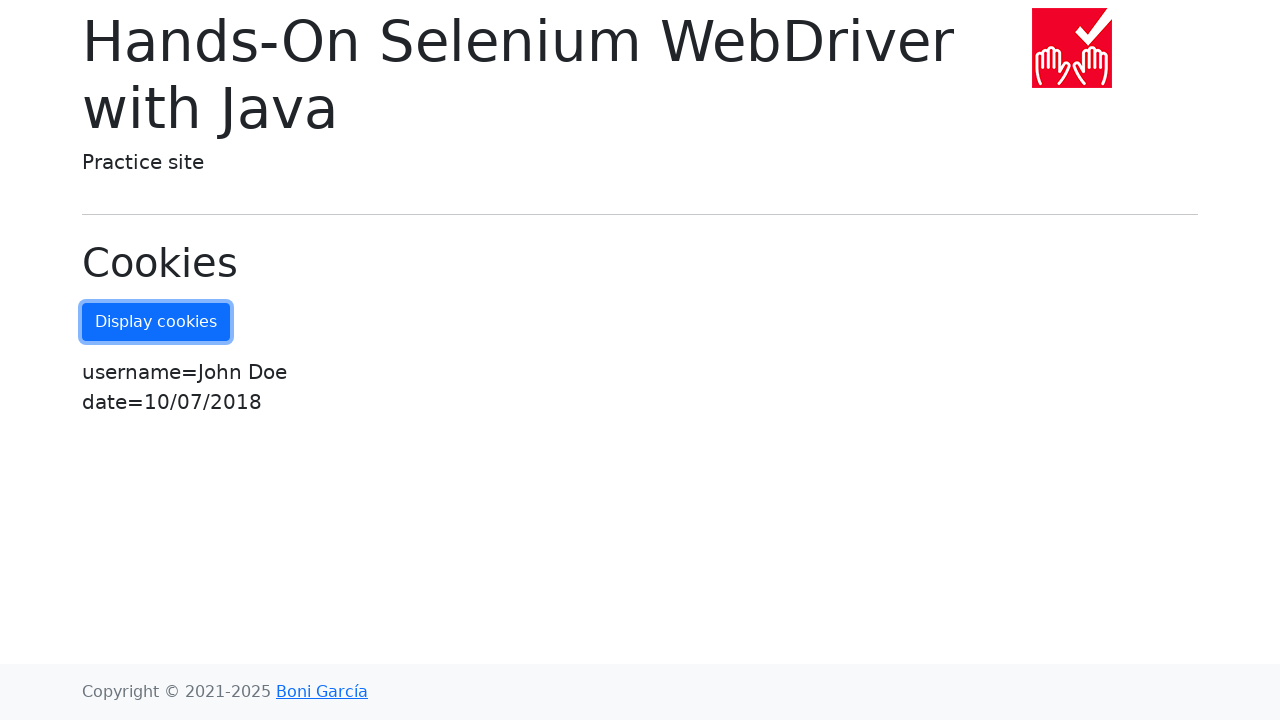

Clicked refresh cookies button to show updated cookies at (156, 322) on #refresh-cookies
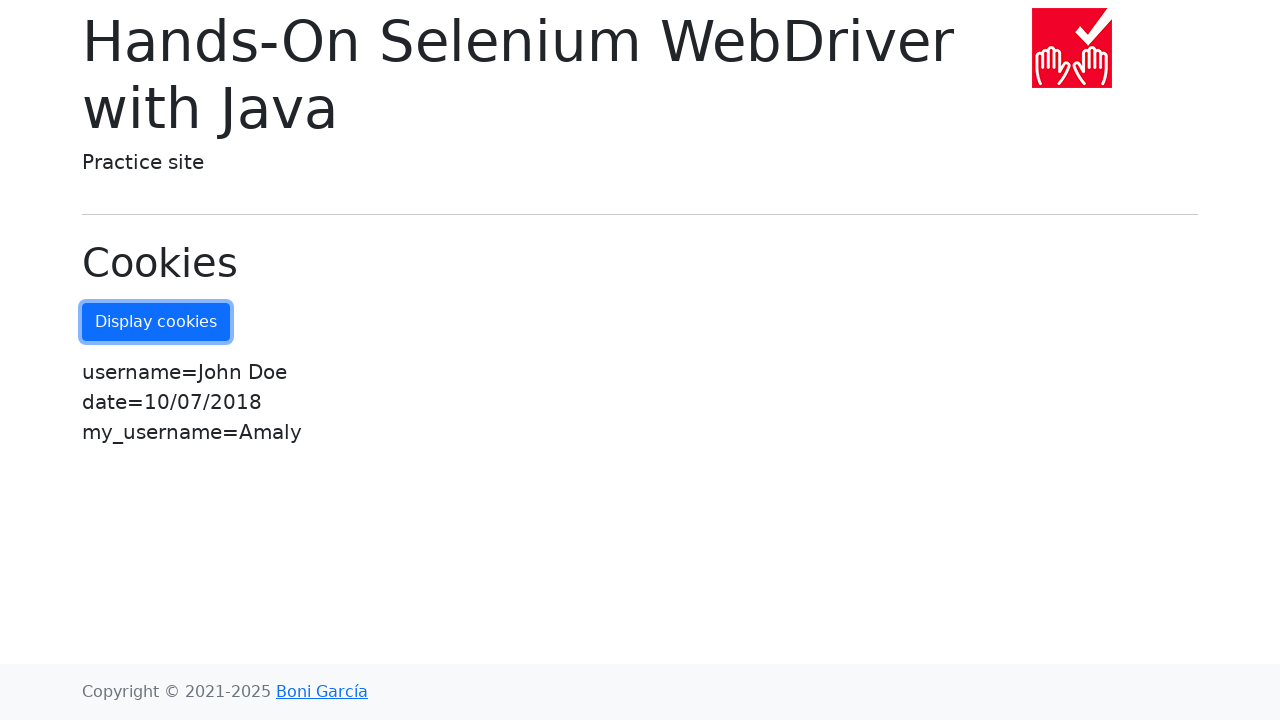

Retrieved all cookies from context
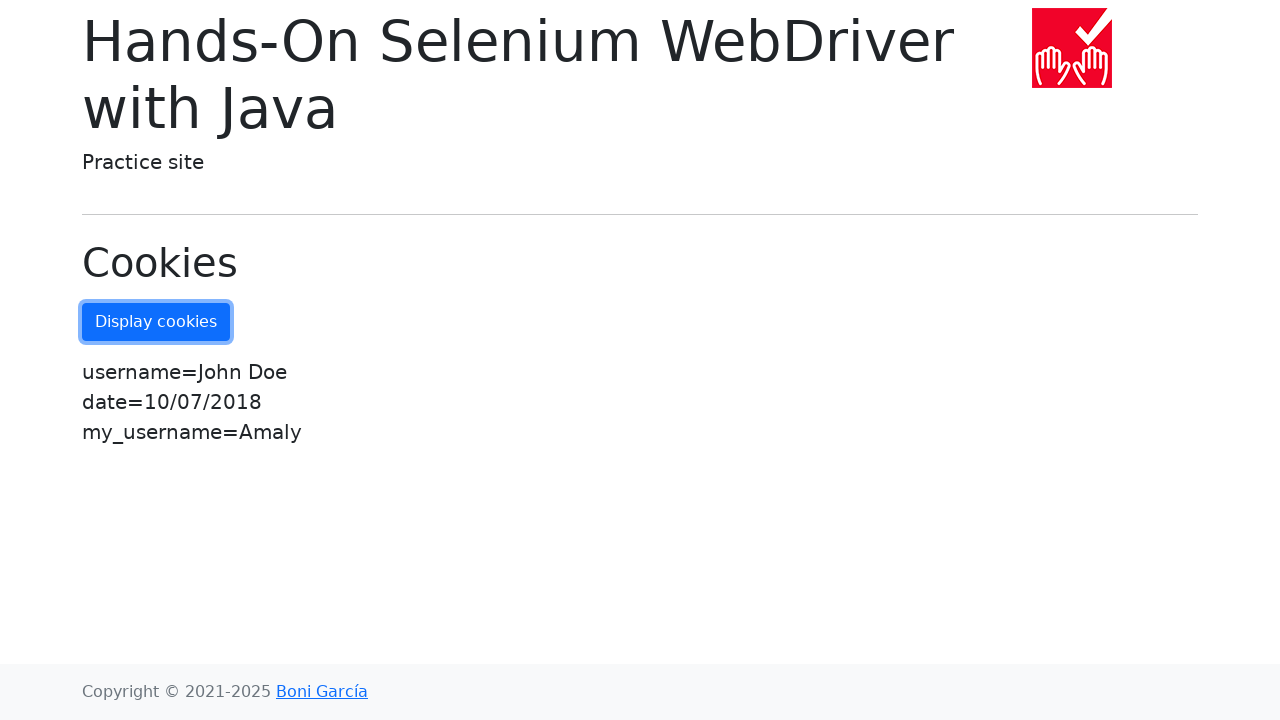

Cleared all cookies from context
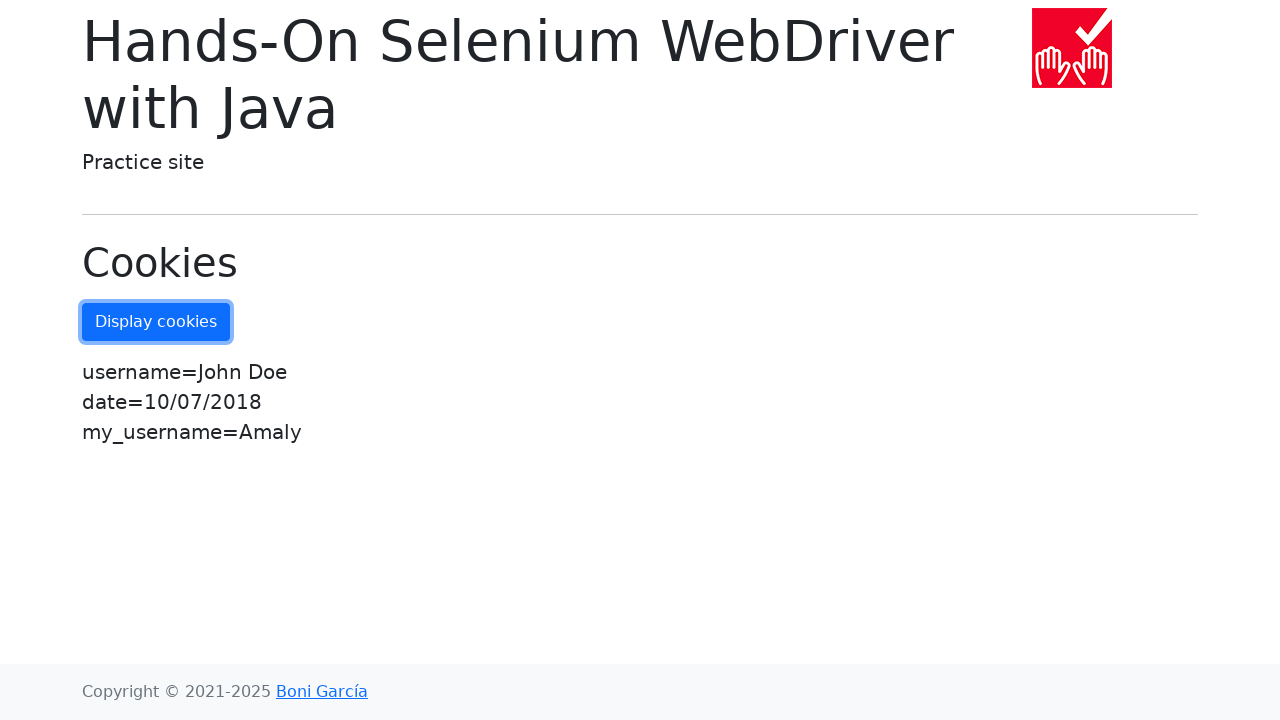

Re-added cookie 'date' (excluded 'username' cookie)
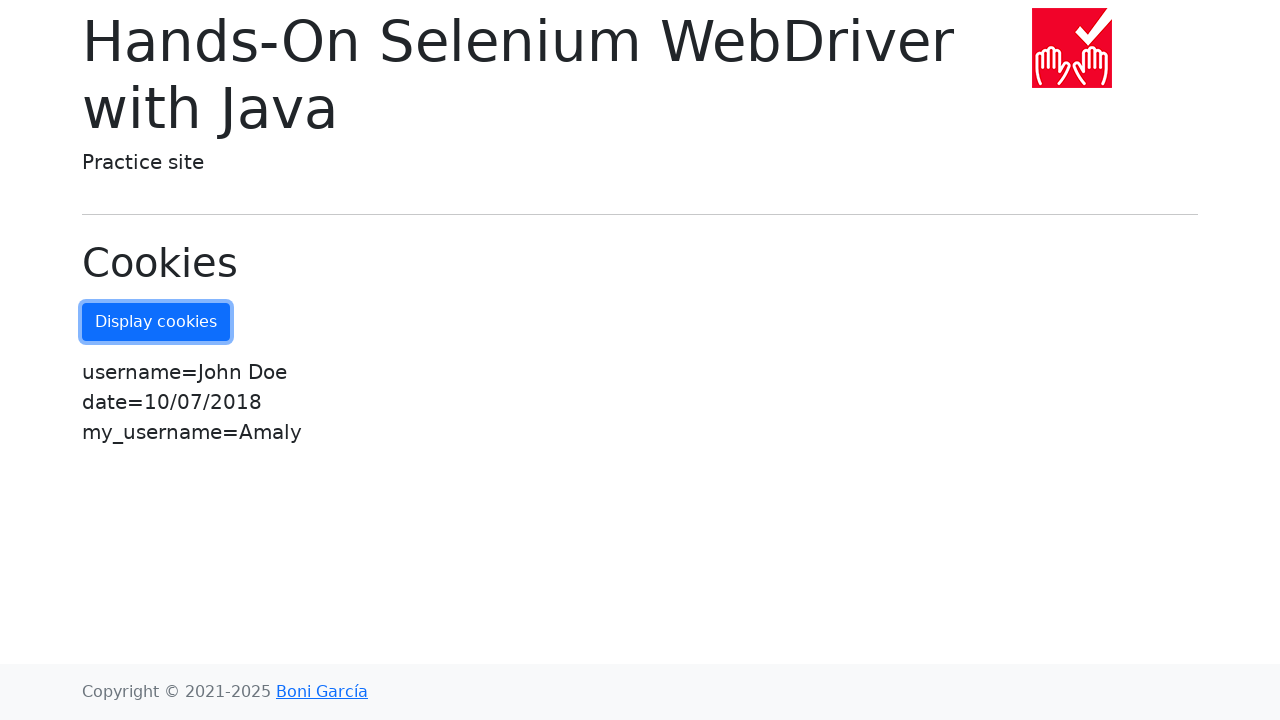

Re-added cookie 'my_username' (excluded 'username' cookie)
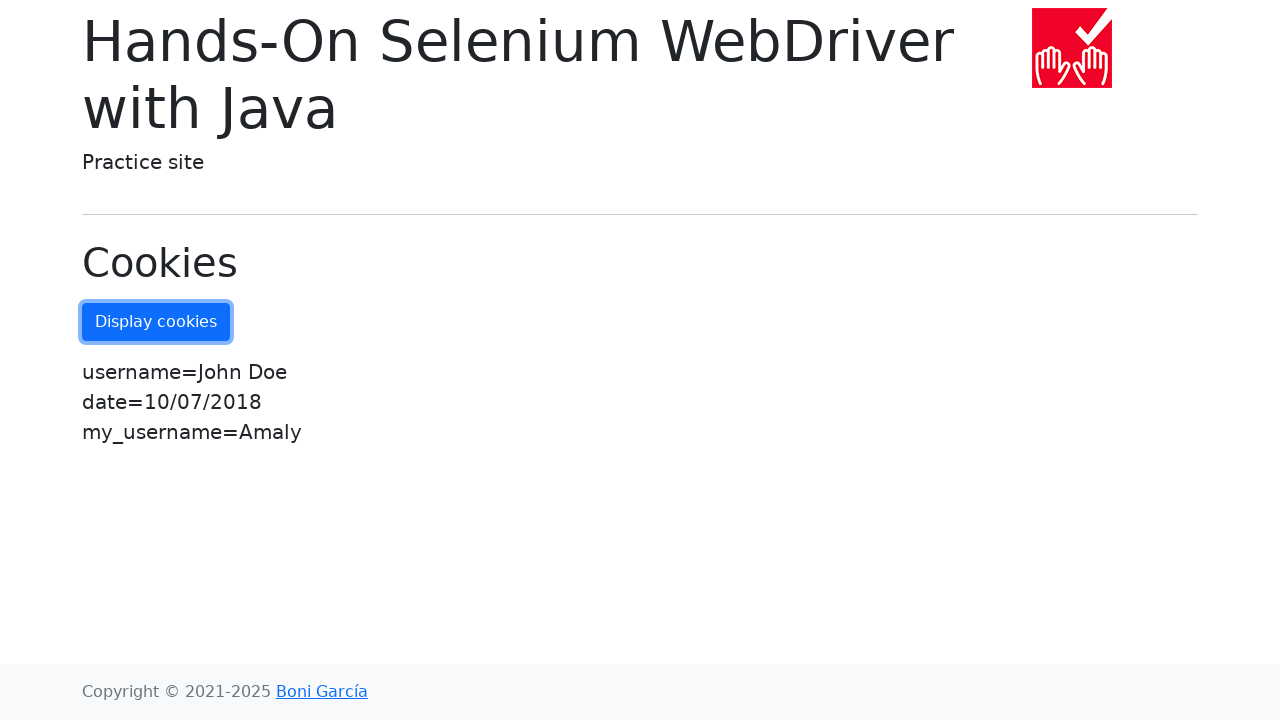

Clicked refresh cookies button to show final state after deletion at (156, 322) on #refresh-cookies
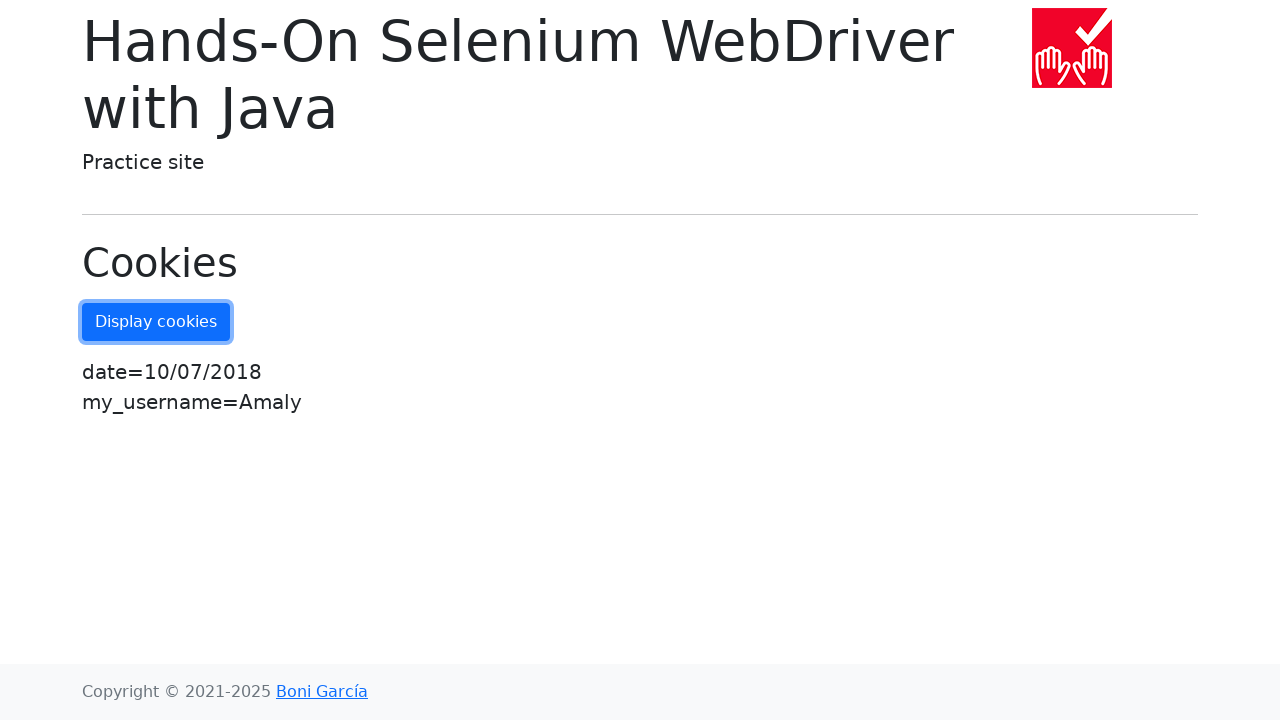

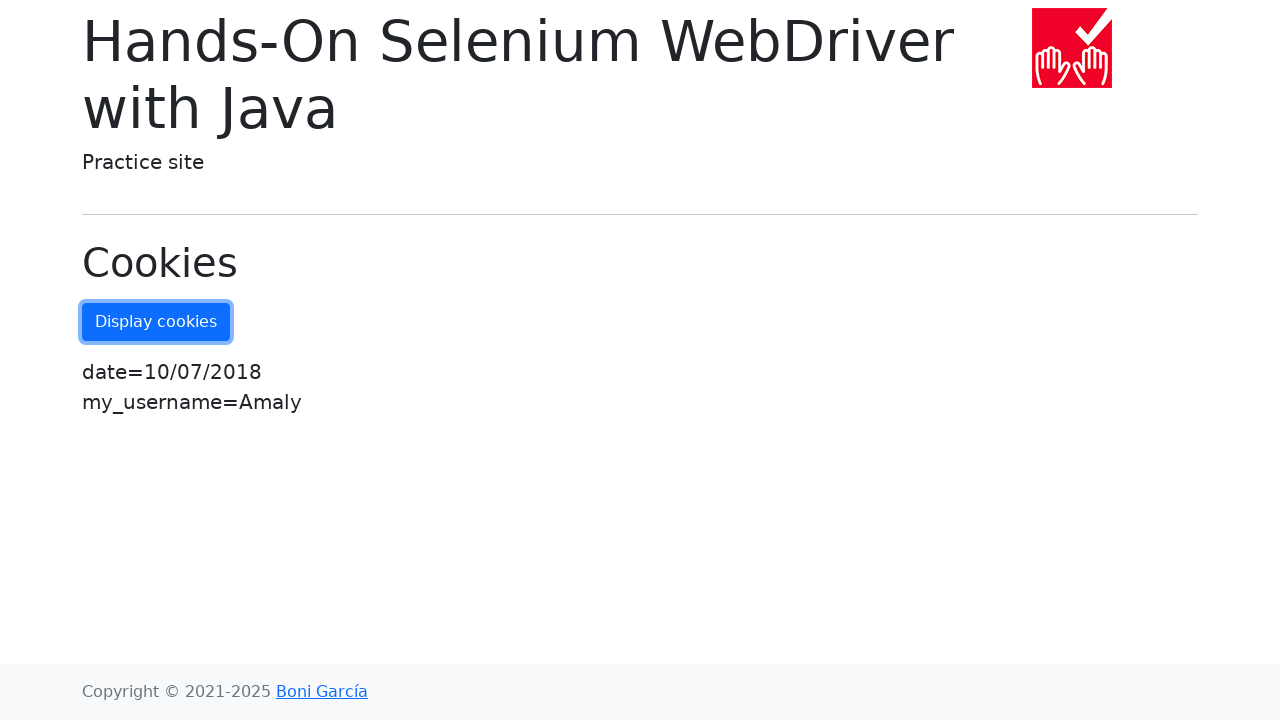